Tests password generation with a master password but empty site name field

Starting URL: http://angel.net/~nic/passwd.current.html

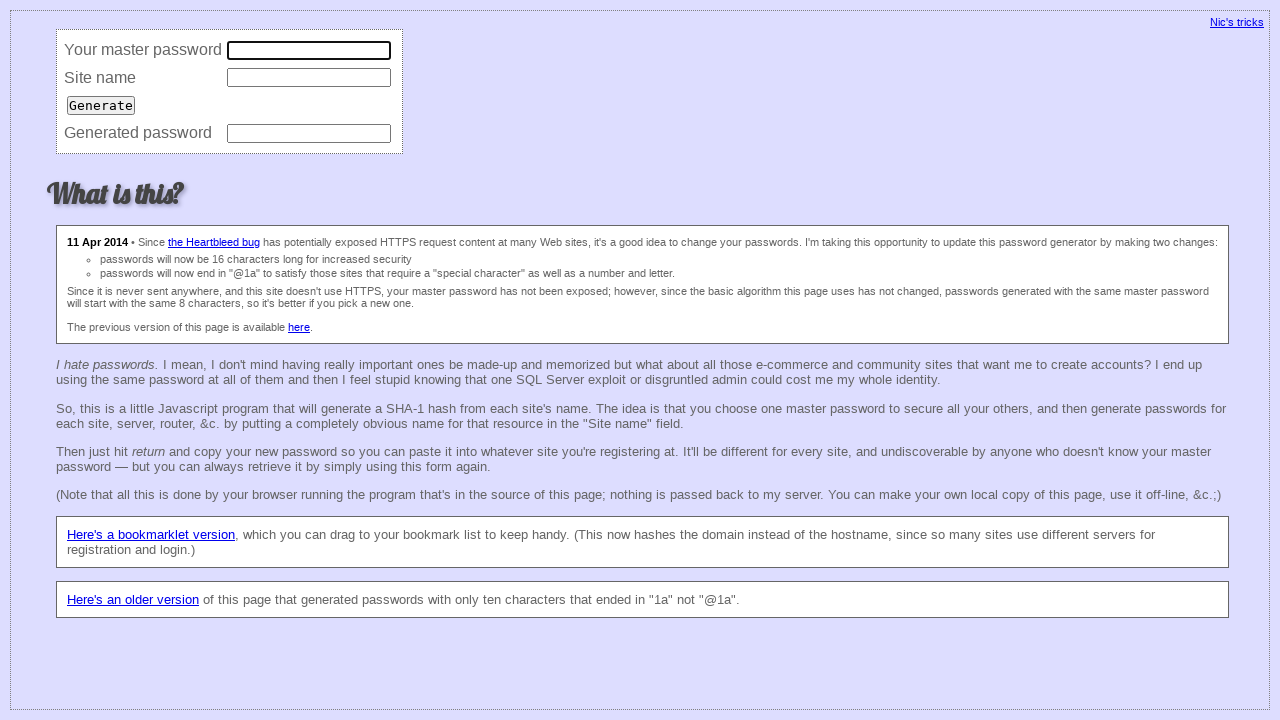

Filled master password field with 'ddd' on //*[@name='master' and @type='password']
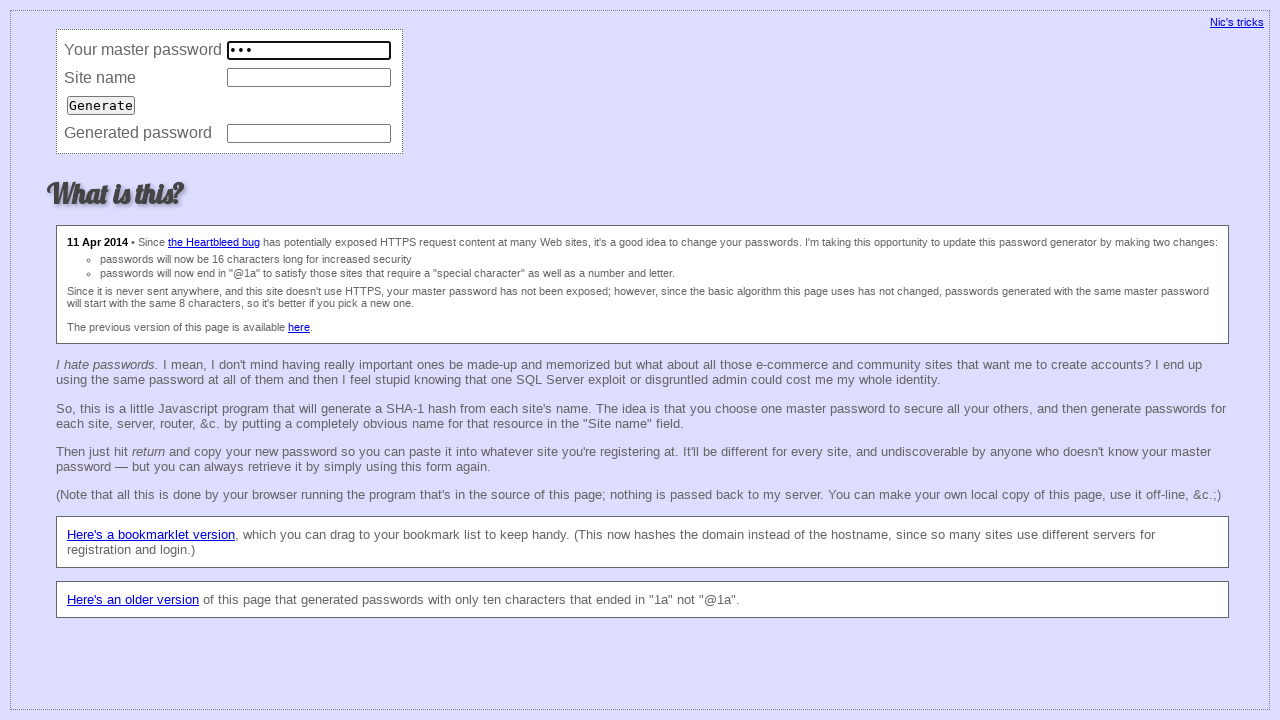

Cleared site name field to ensure it remains empty on //*[@name='site']
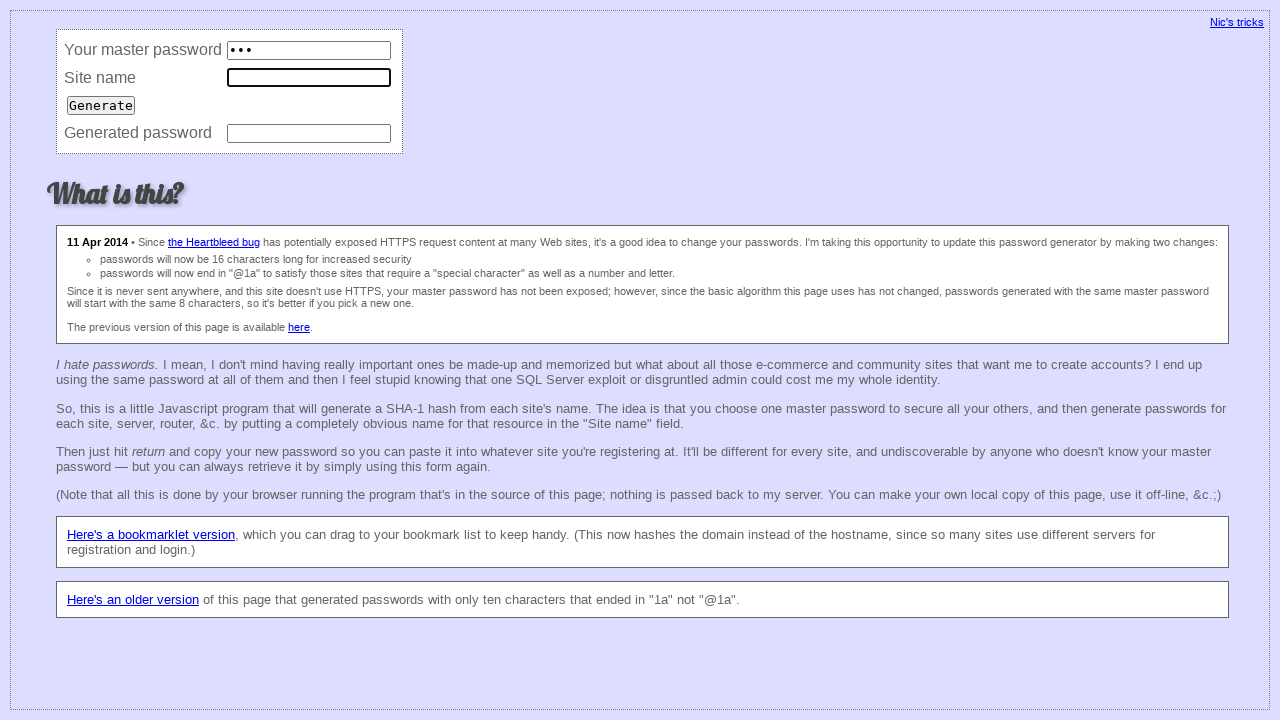

Clicked Generate button to attempt password generation with empty site name at (101, 105) on xpath=//*[@type='submit' and @value='Generate']
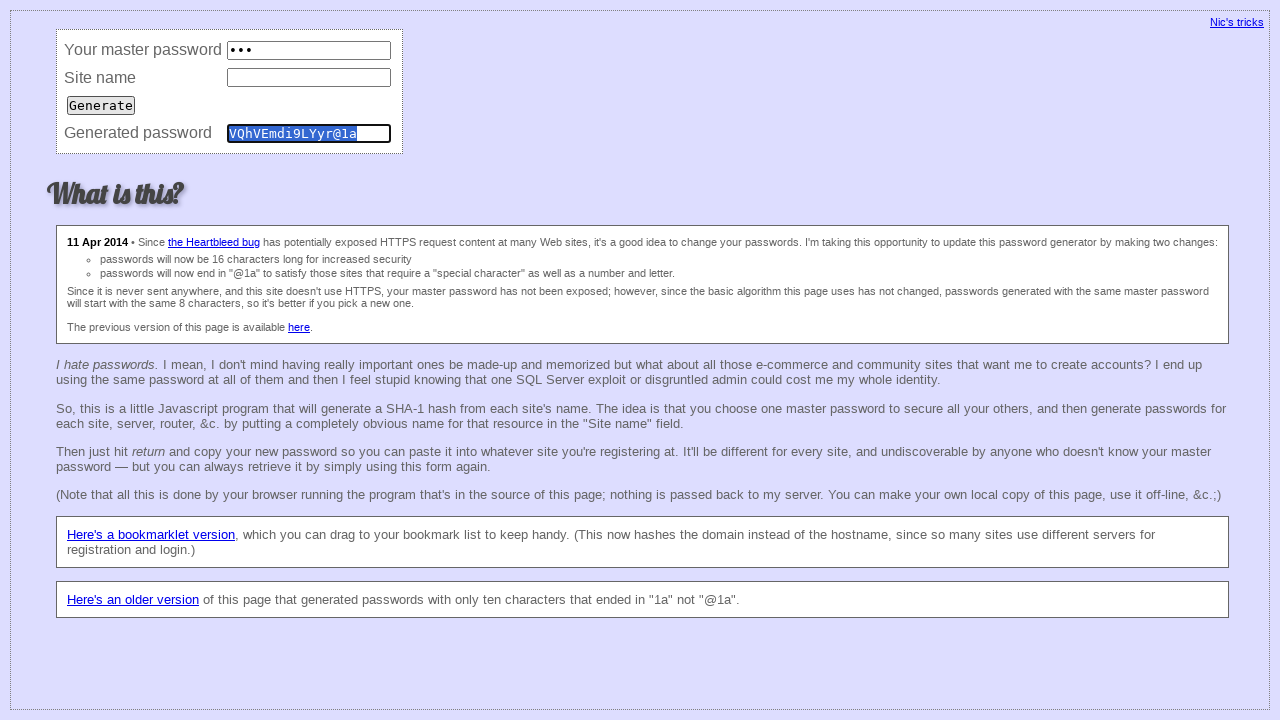

Password field appeared after generation attempt
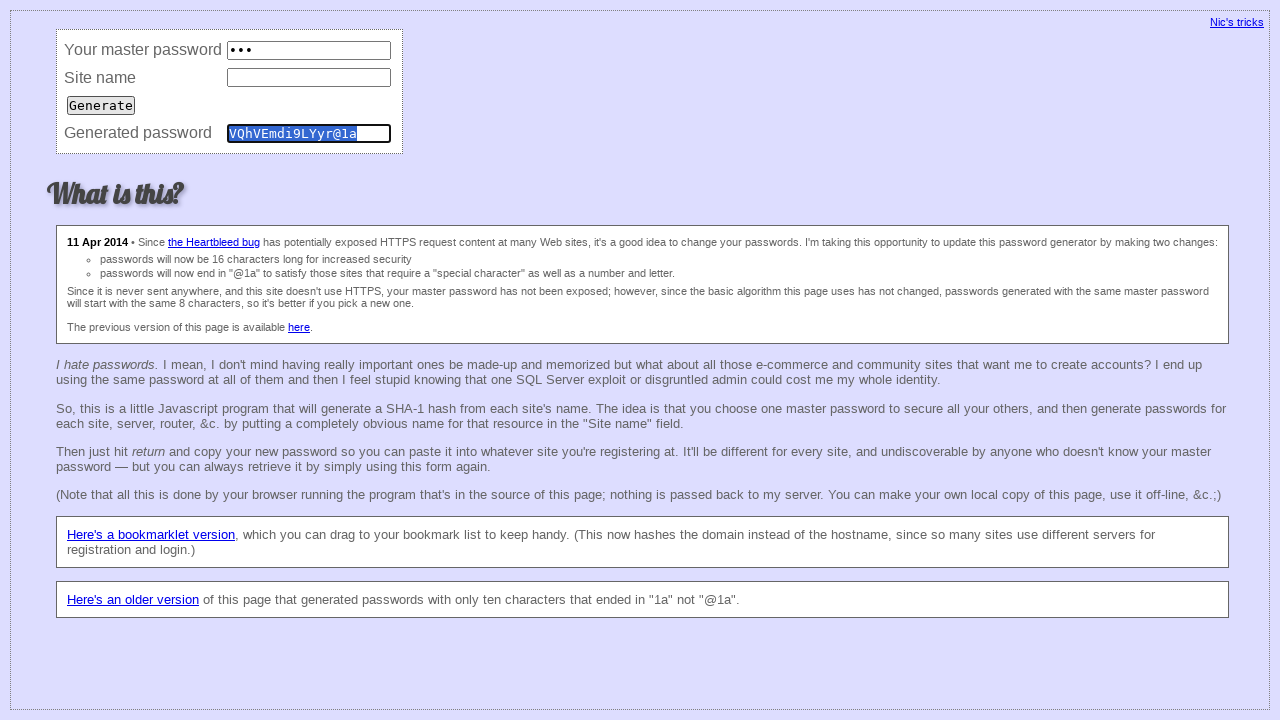

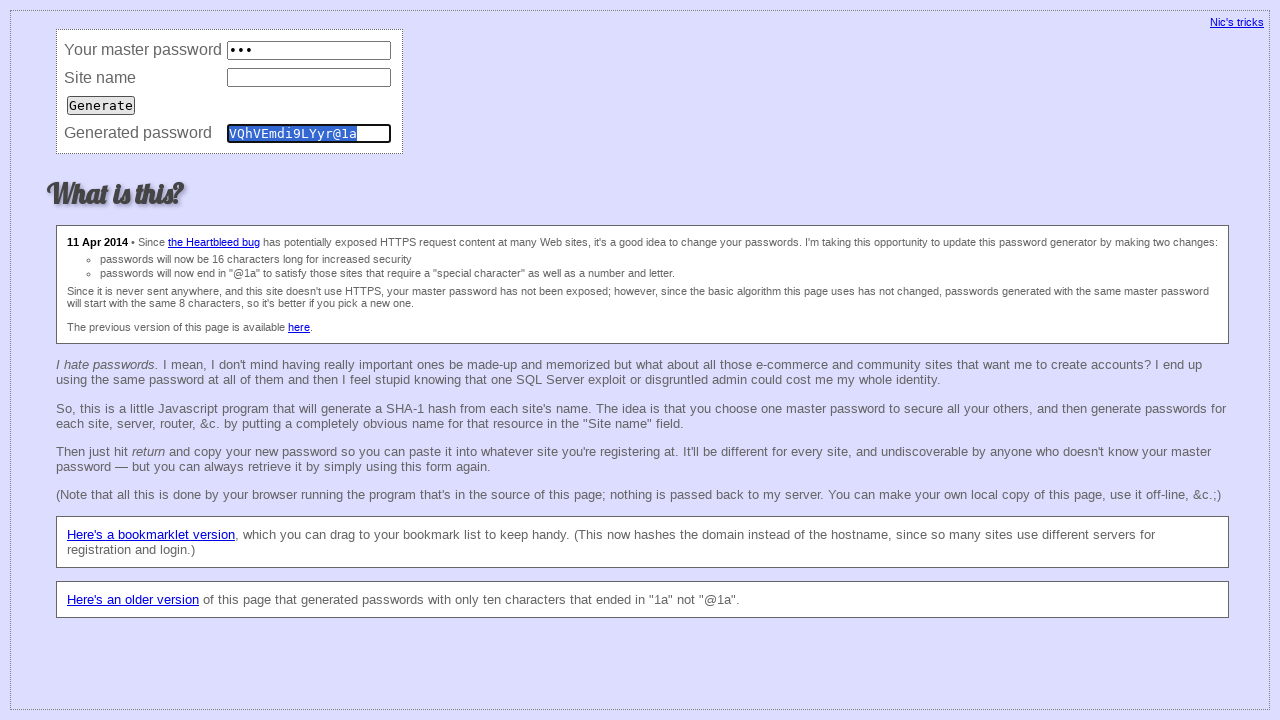